Tests window handle switching by clicking a link that opens a new window, switching to that window, and verifying the page heading text is "Elemental Selenium".

Starting URL: https://the-internet.herokuapp.com/iframe

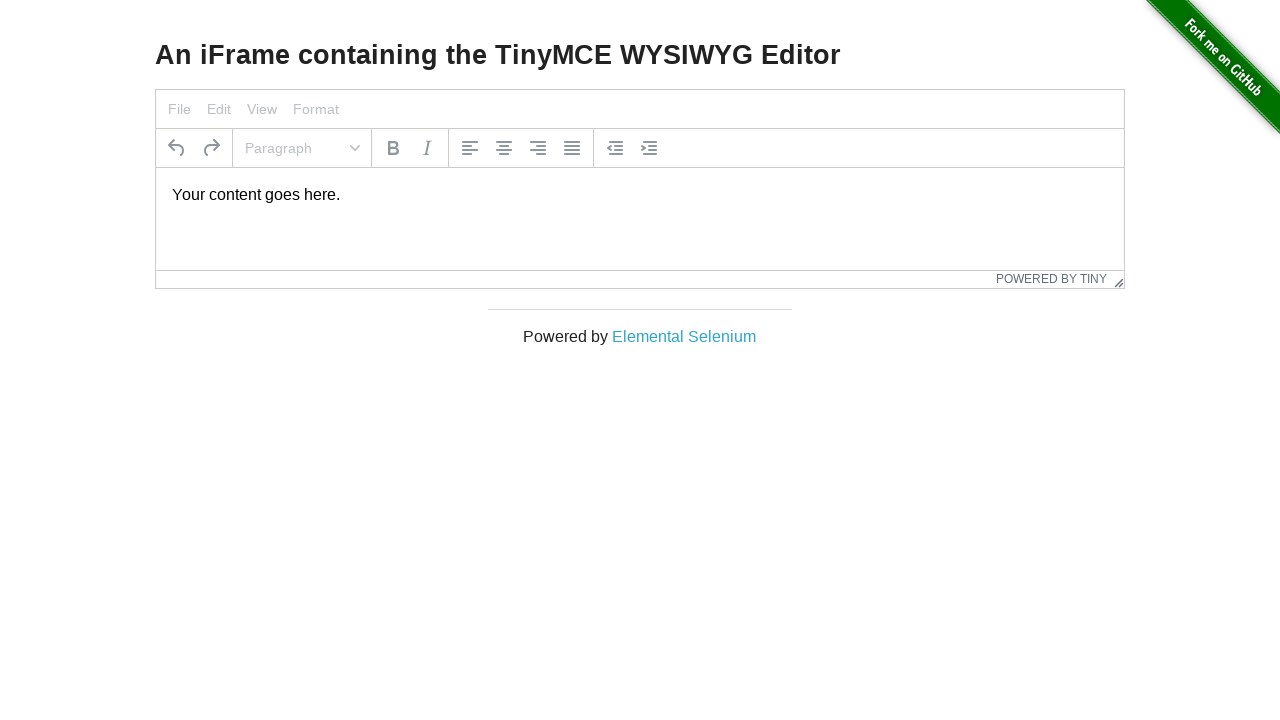

Clicked 'Elemental Selenium' link to open new window at (684, 336) on text=Elemental Selenium
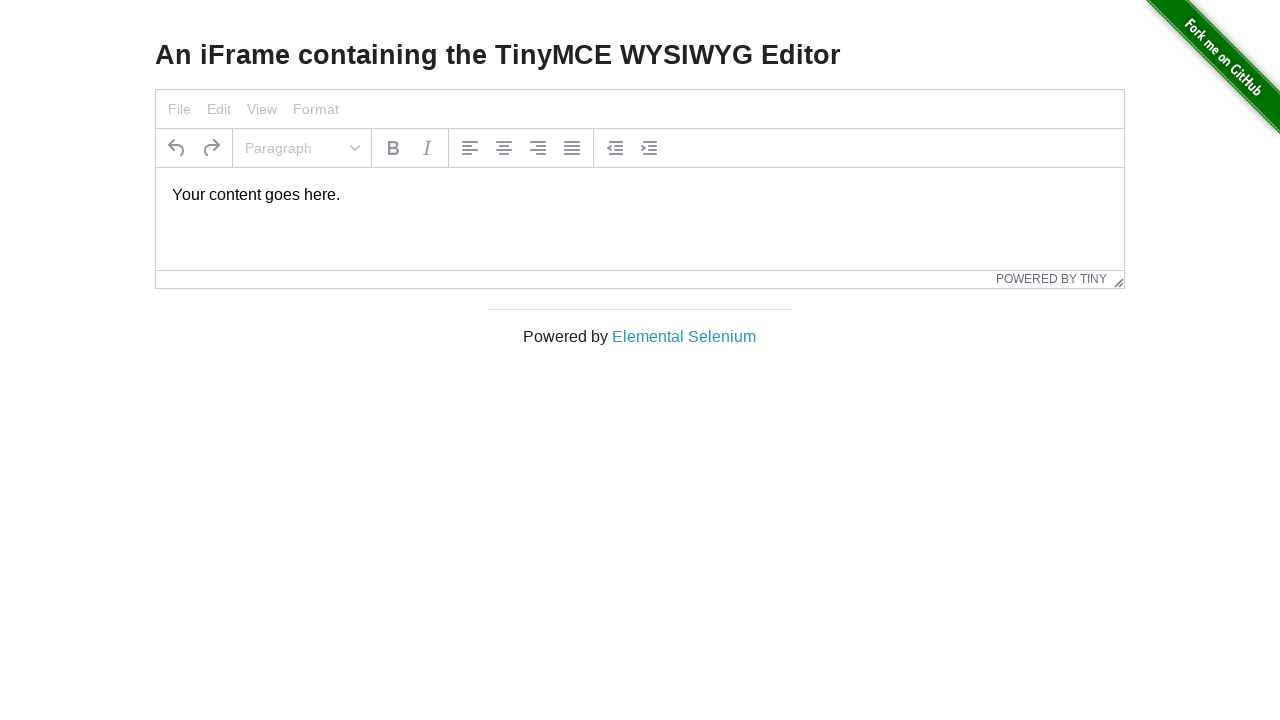

Captured new window/tab that was opened
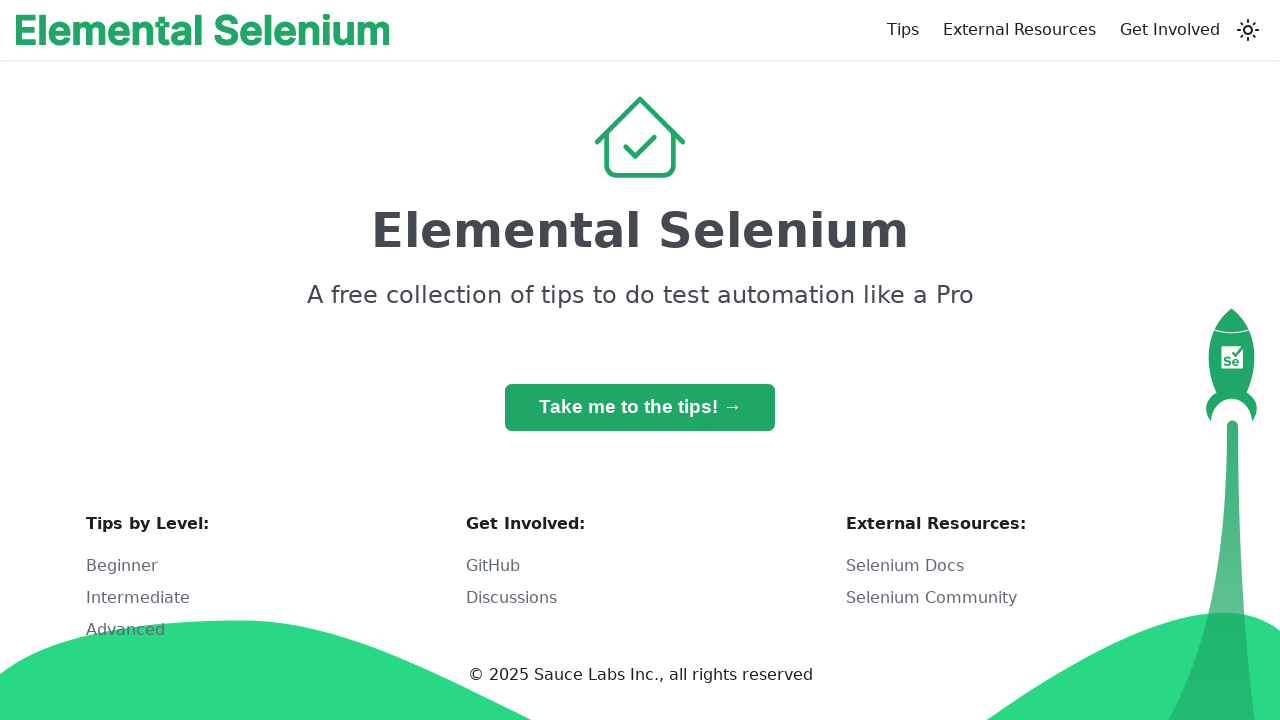

New page loaded successfully
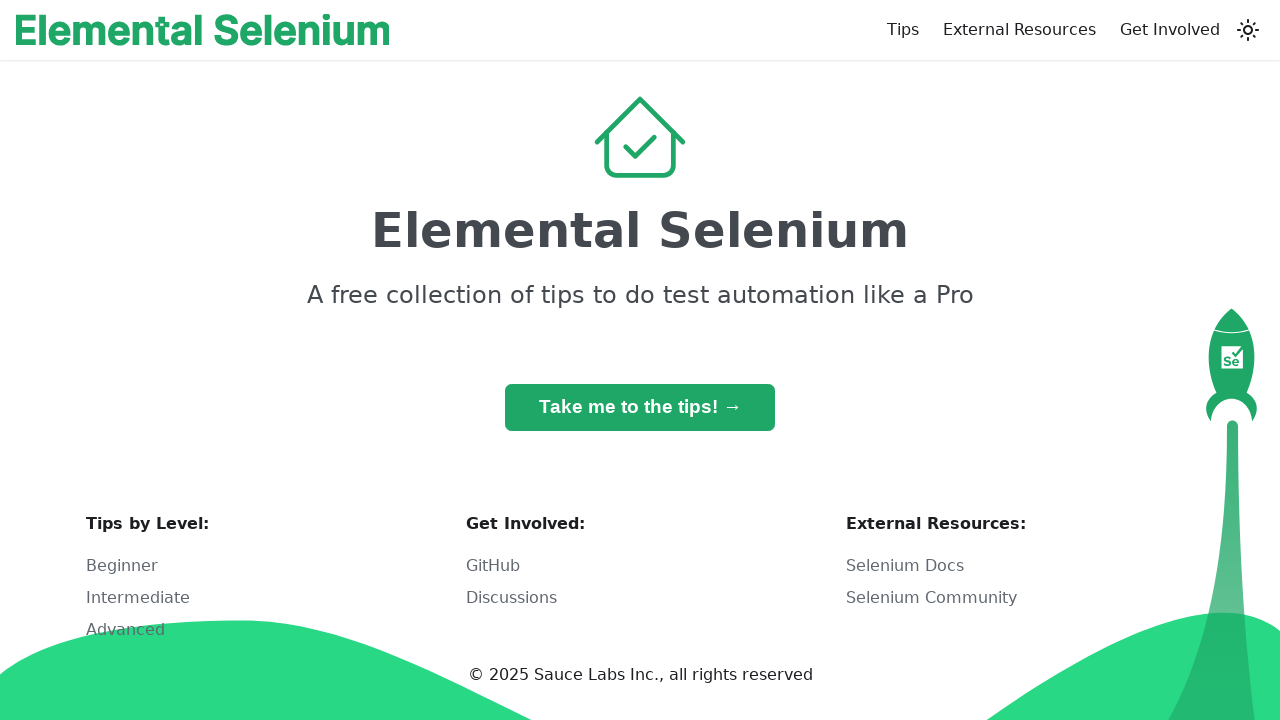

H1 heading element appeared on new page
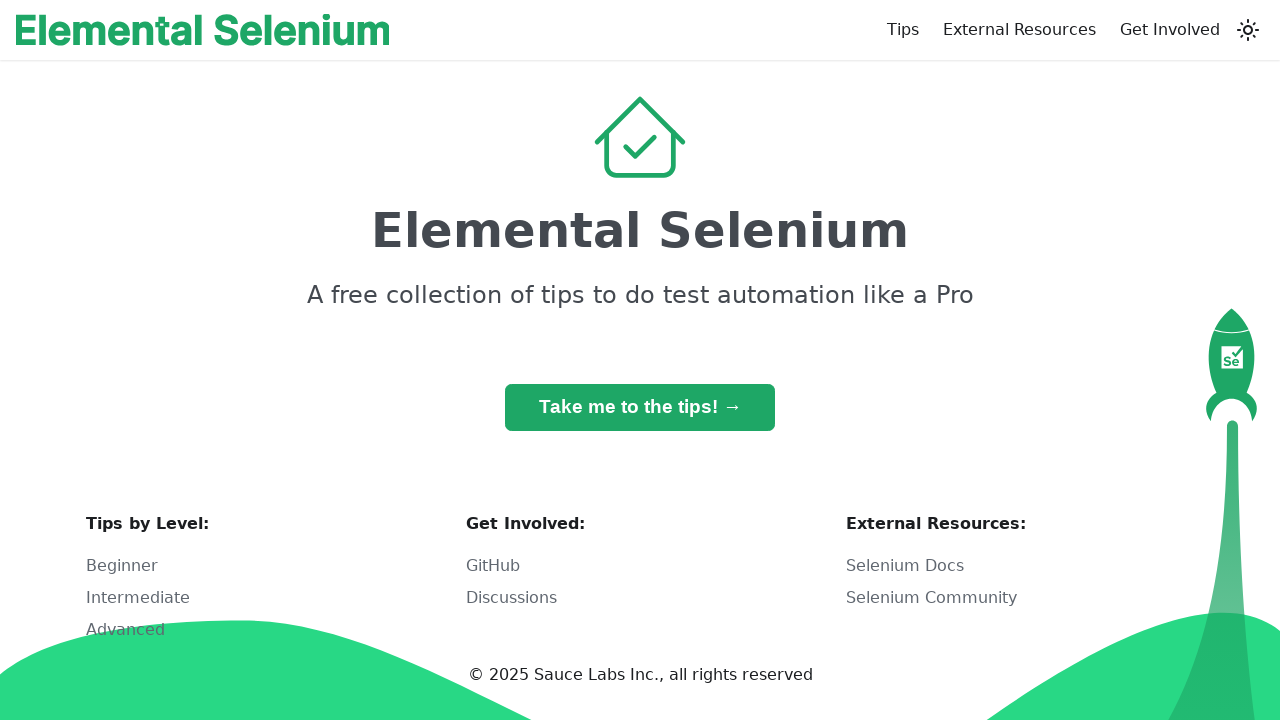

Verified h1 heading text is 'Elemental Selenium'
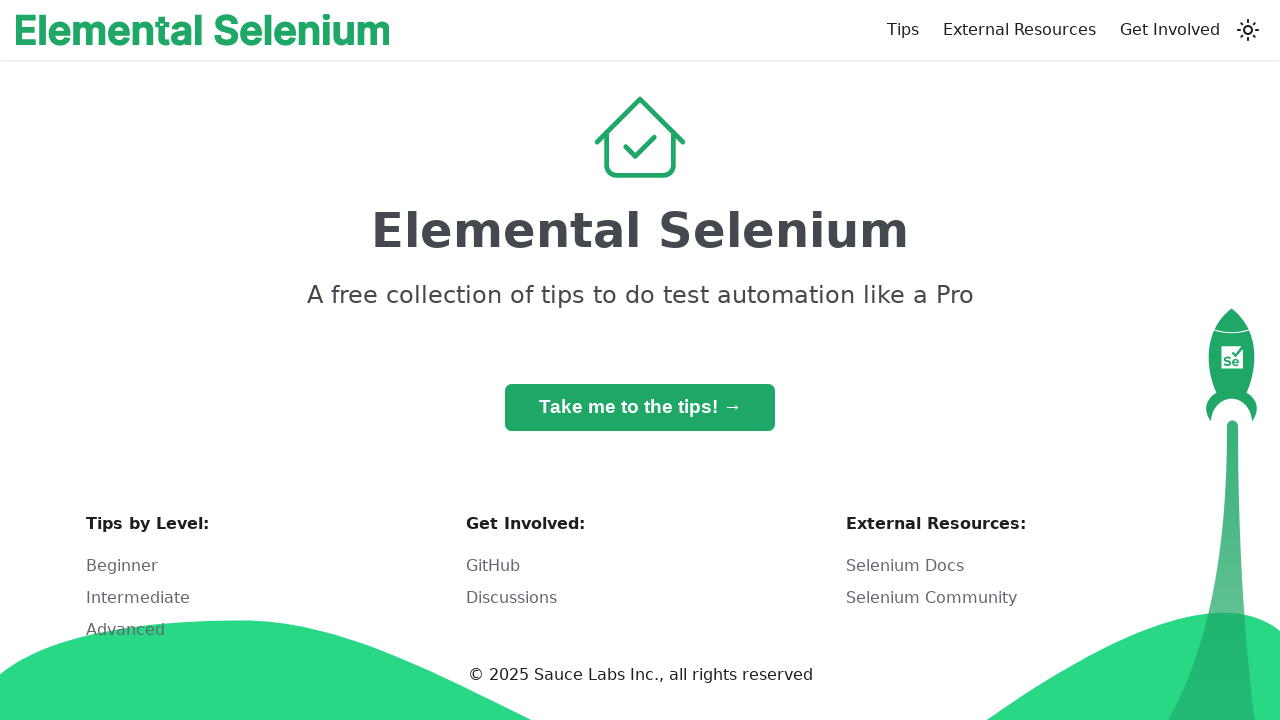

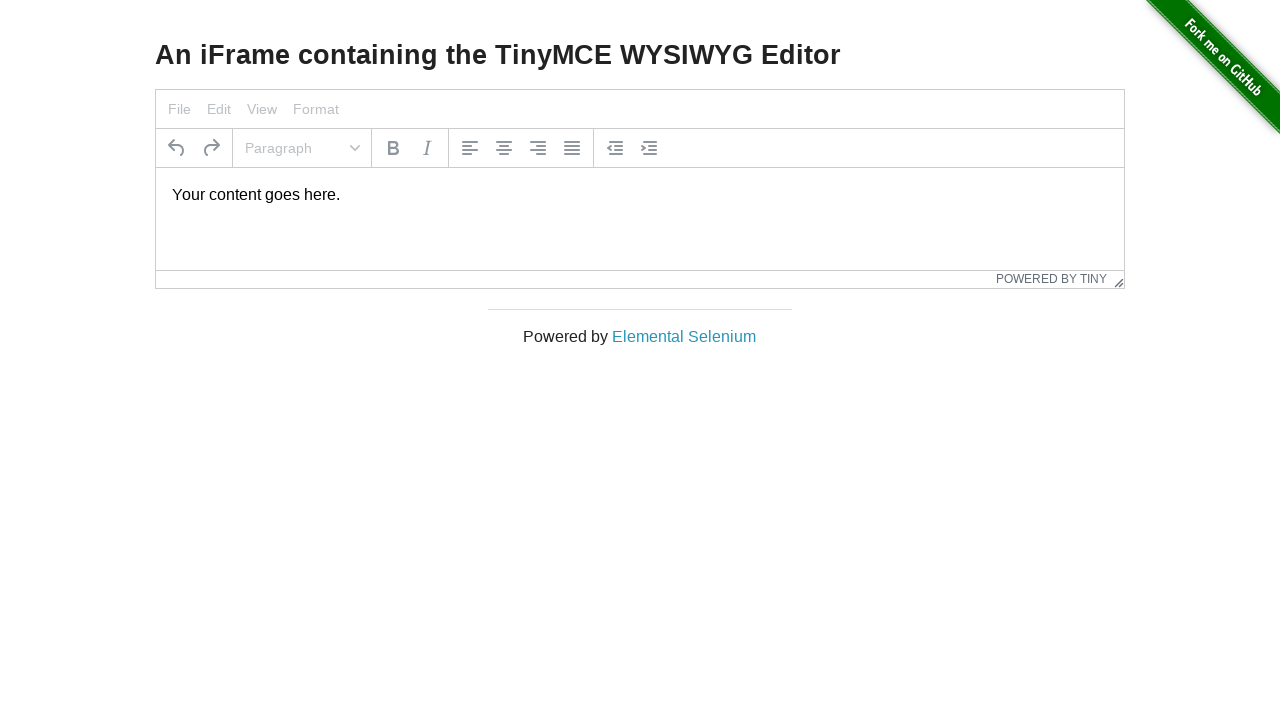